Tests dynamic loading by clicking start button and waiting for content to appear

Starting URL: https://the-internet.herokuapp.com/dynamic_loading/2

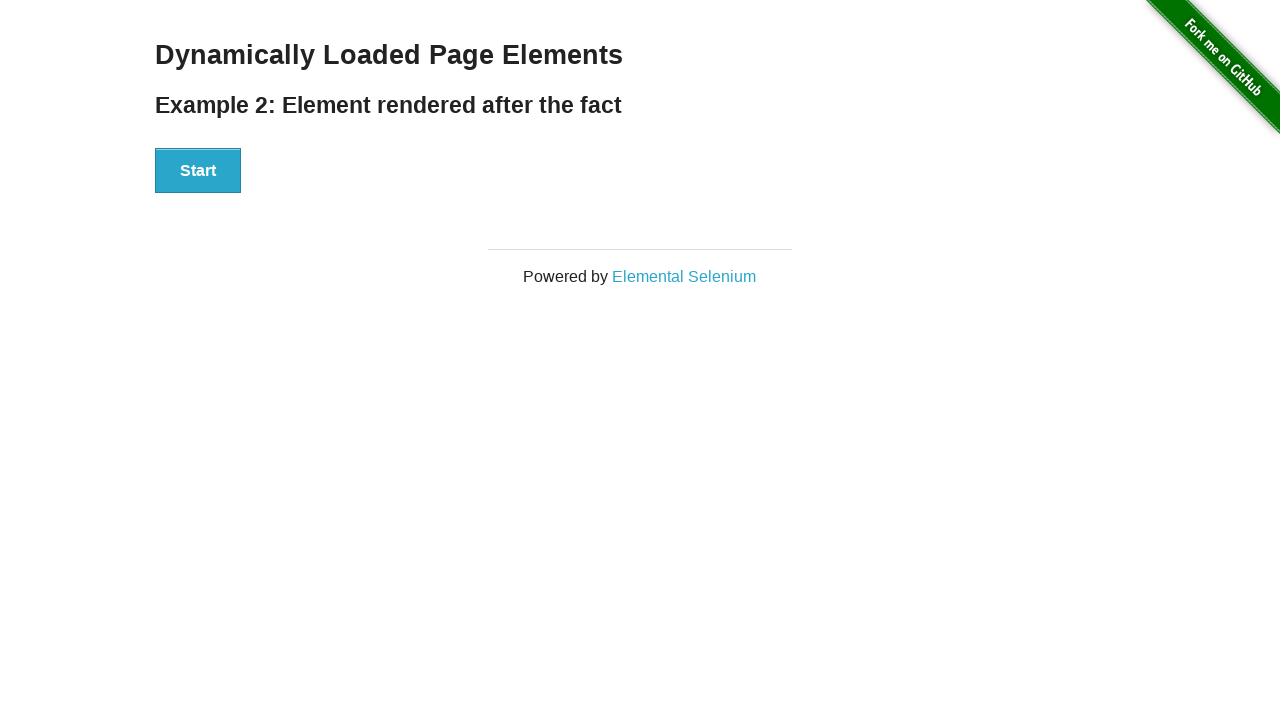

Clicked the Start button to begin dynamic loading at (198, 171) on #start button
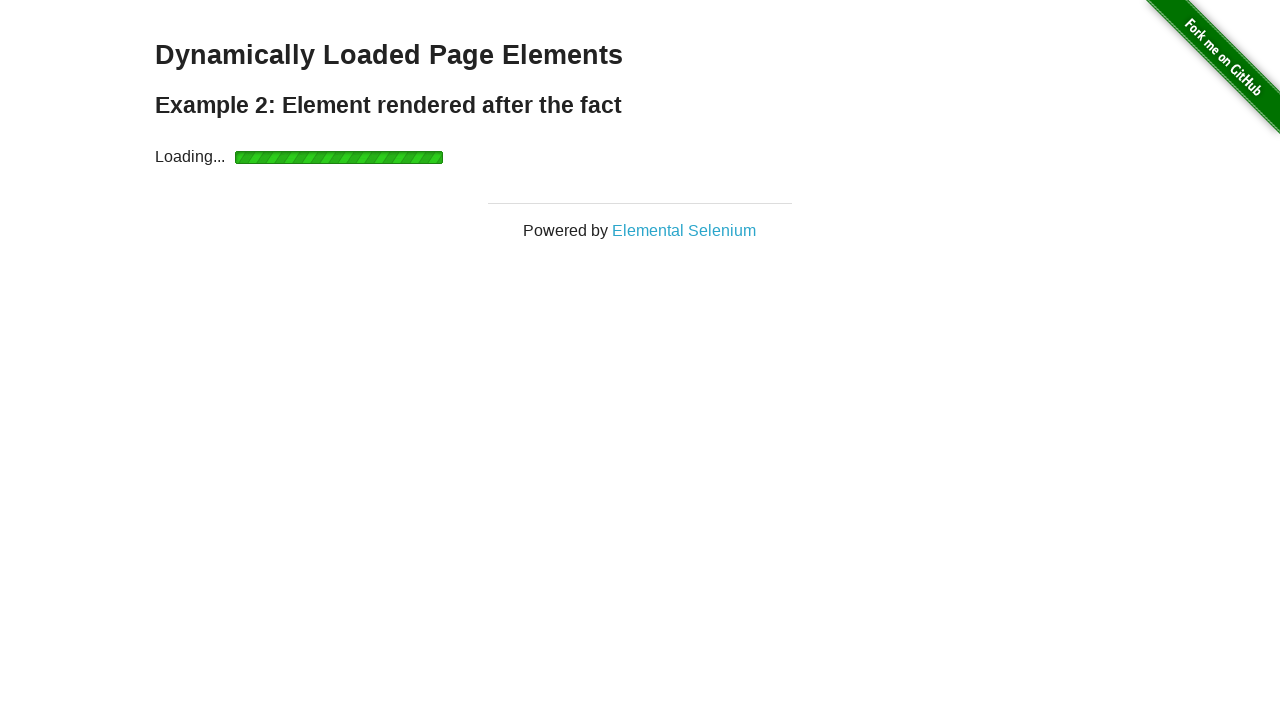

Waited for #finish element to become visible after loading completed
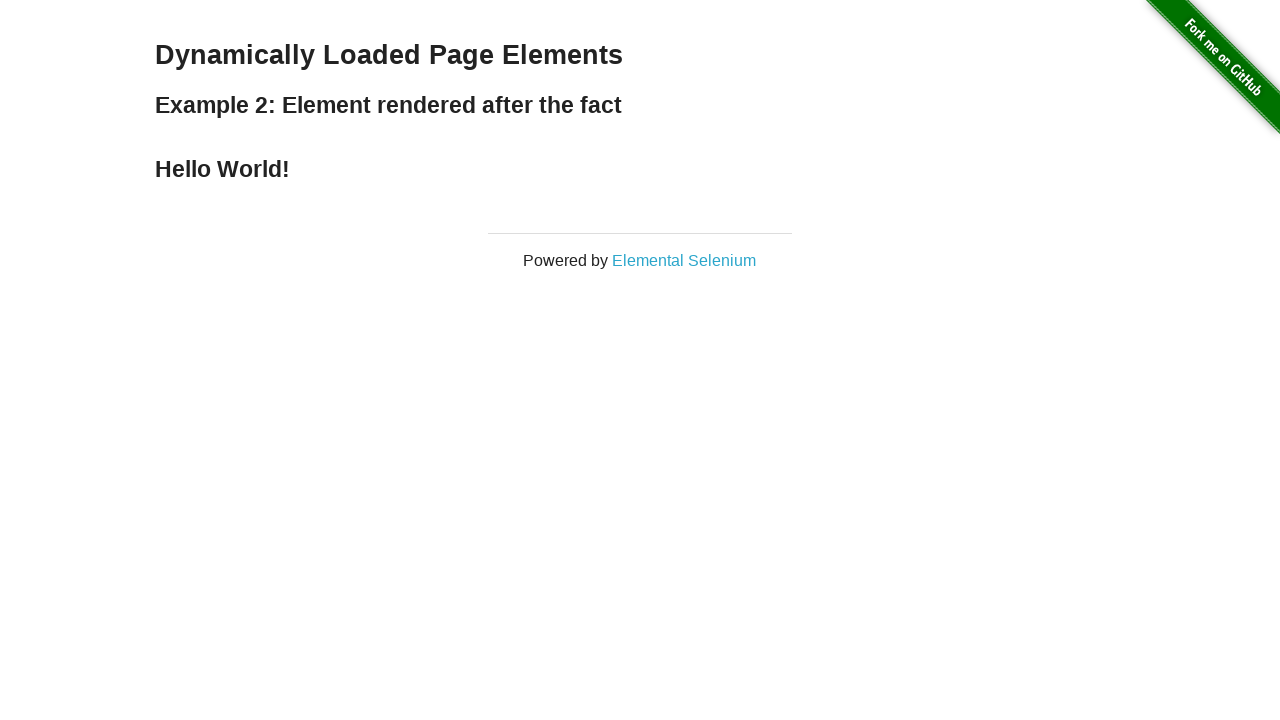

Retrieved loaded text content from #finish h4 element
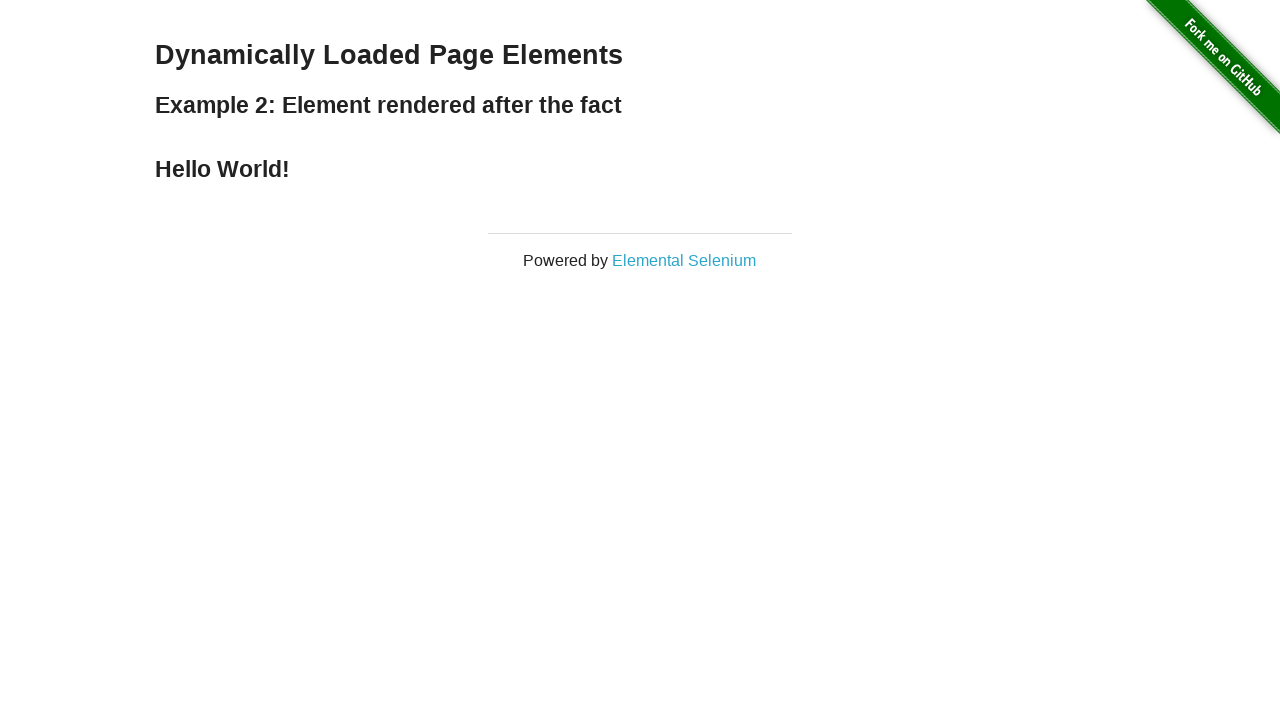

Verified that loaded text matches 'Hello World!'
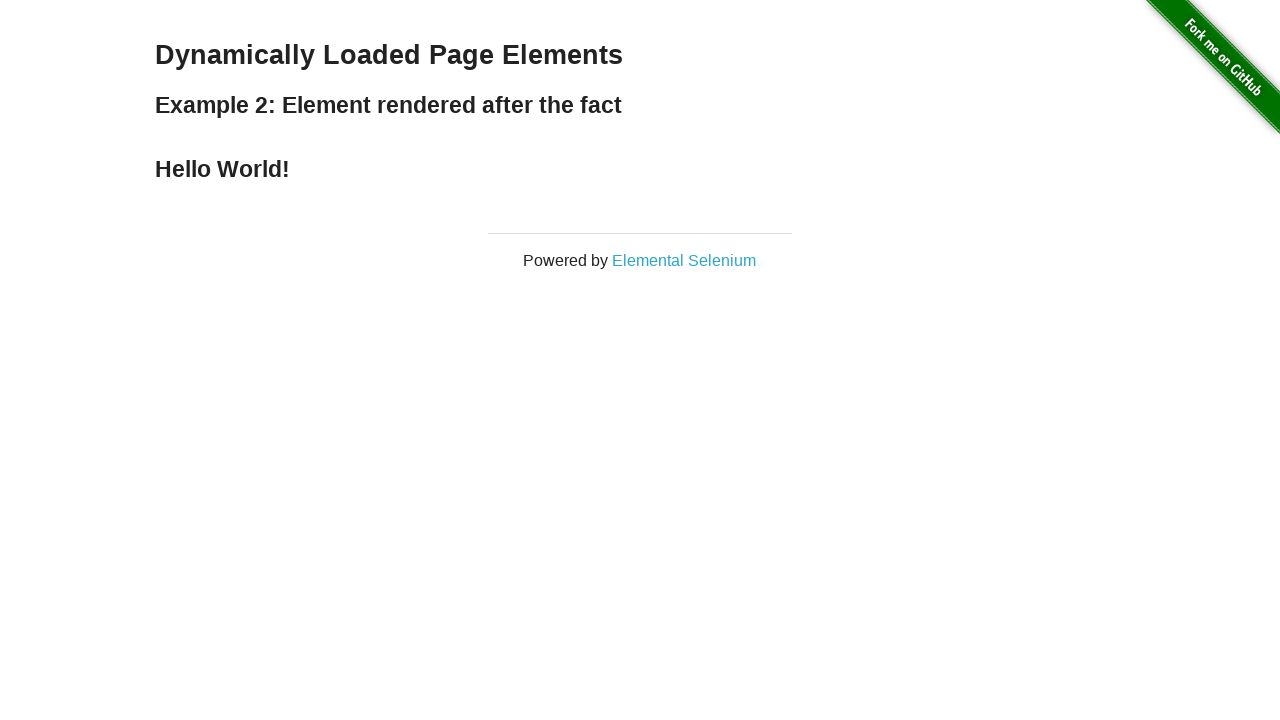

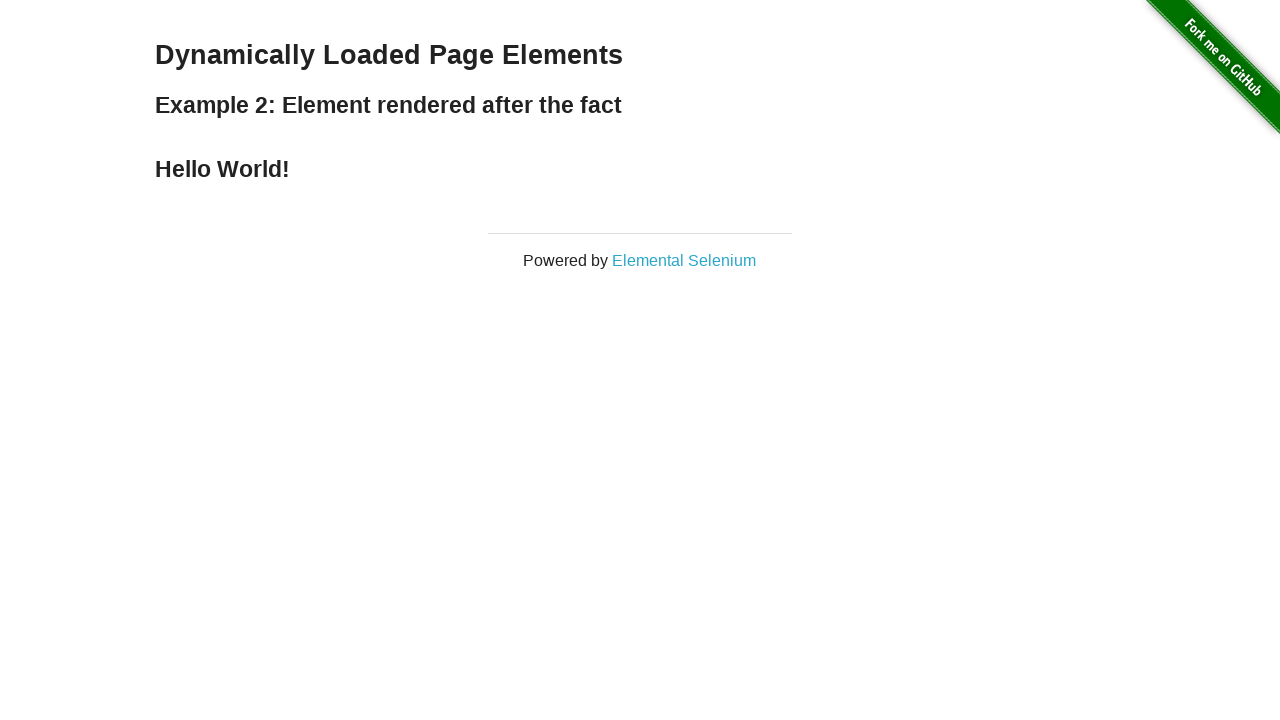